Tests interacting with a TinyMCE text editor inside an iframe by clearing the text area and typing new uppercase text using keyboard modifiers.

Starting URL: https://the-internet.herokuapp.com/iframe

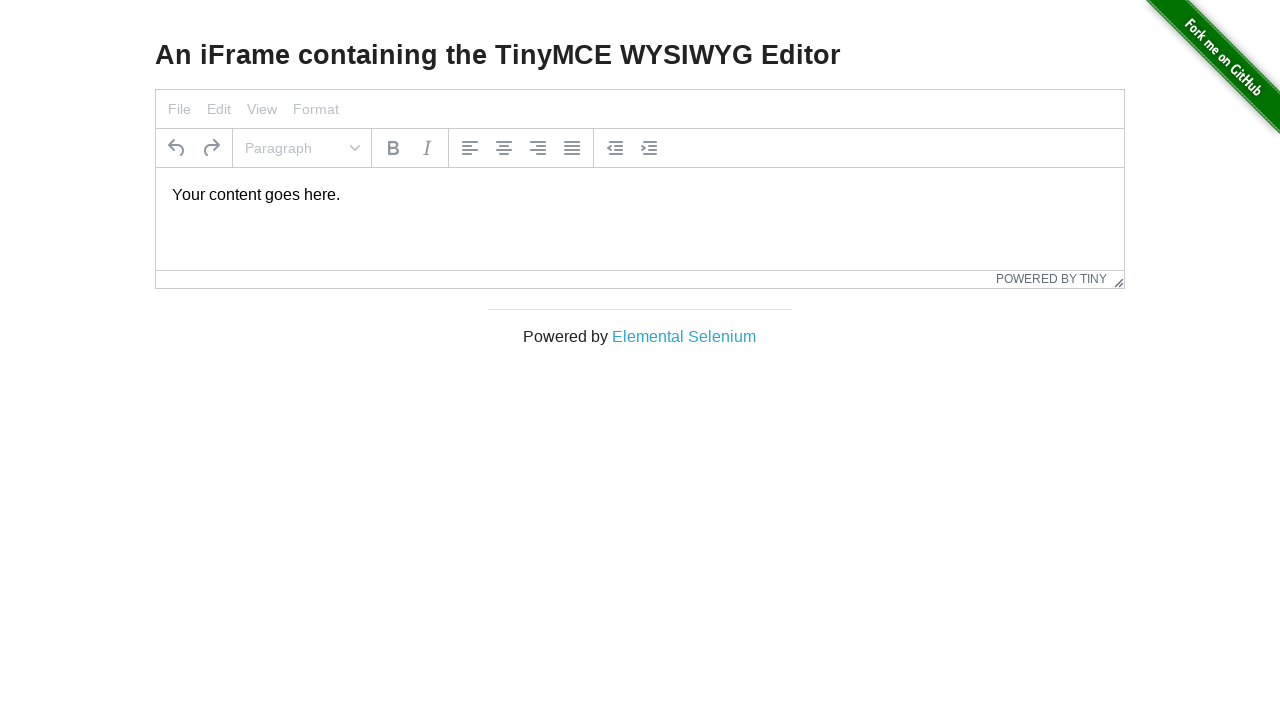

Waited for TinyMCE iframe to load
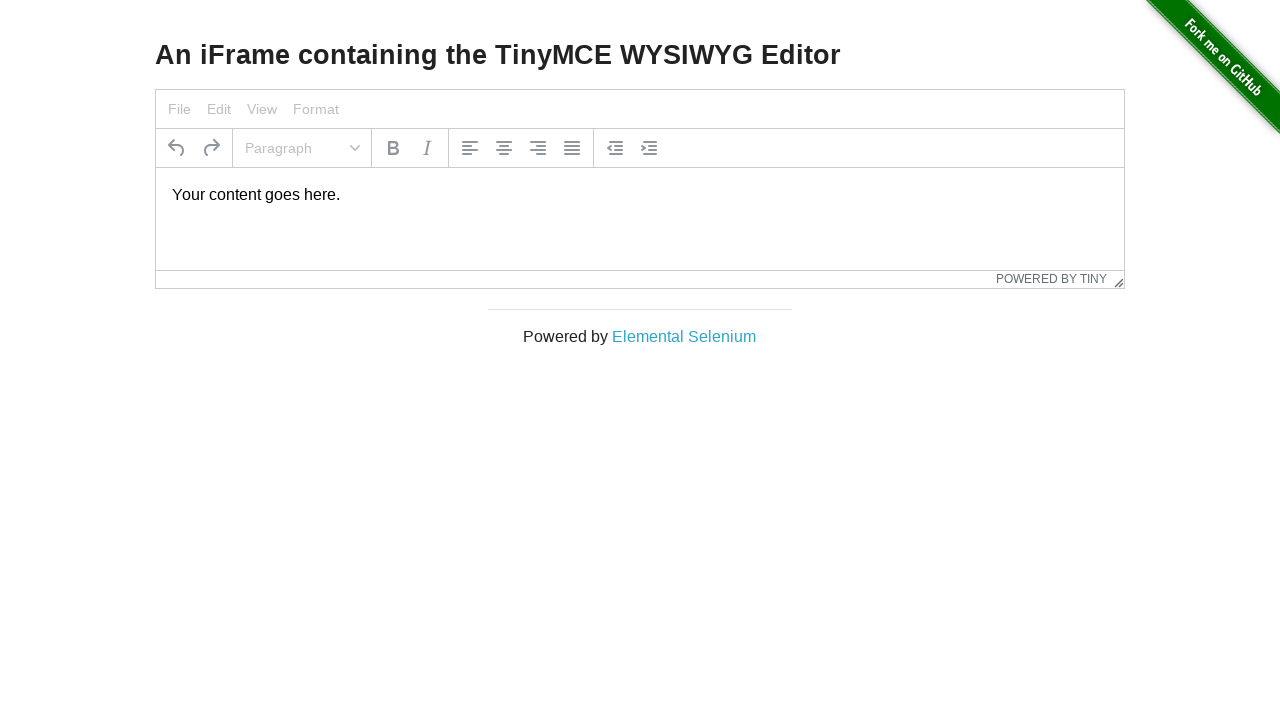

Located TinyMCE iframe element
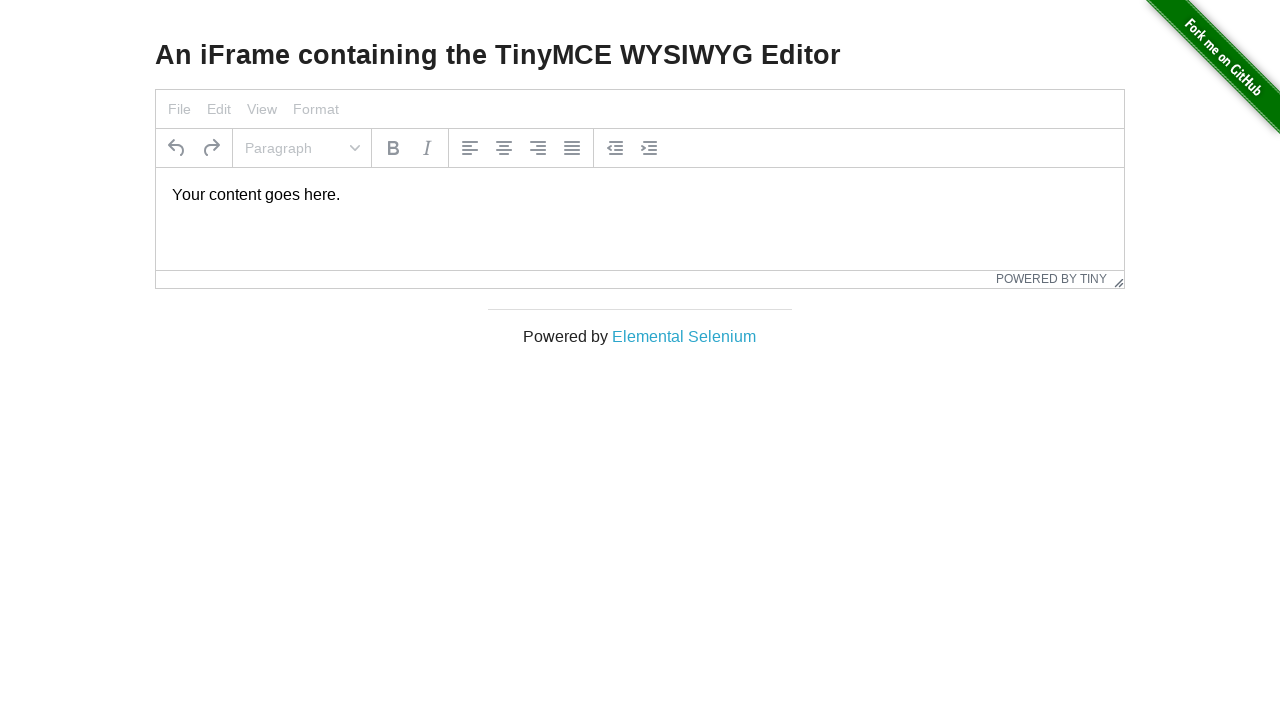

Located TinyMCE body element inside iframe
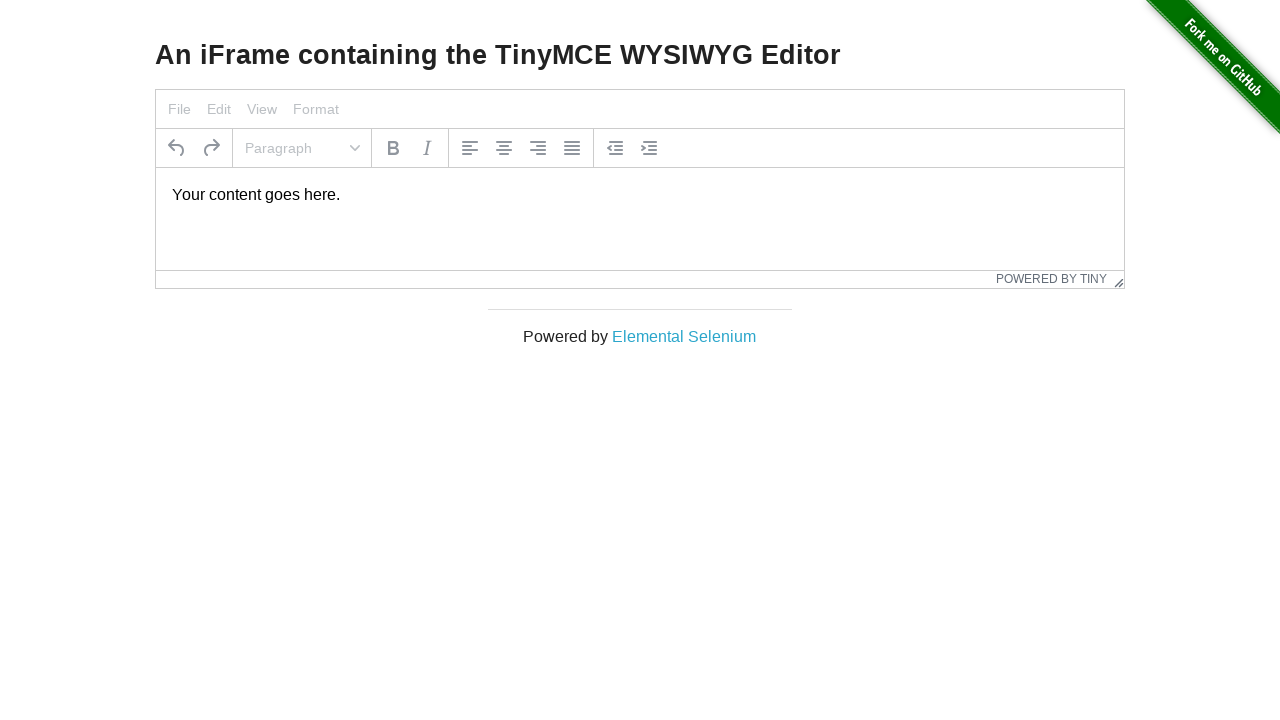

Clicked on TinyMCE text editor at (640, 195) on #mce_0_ifr >> internal:control=enter-frame >> body#tinymce
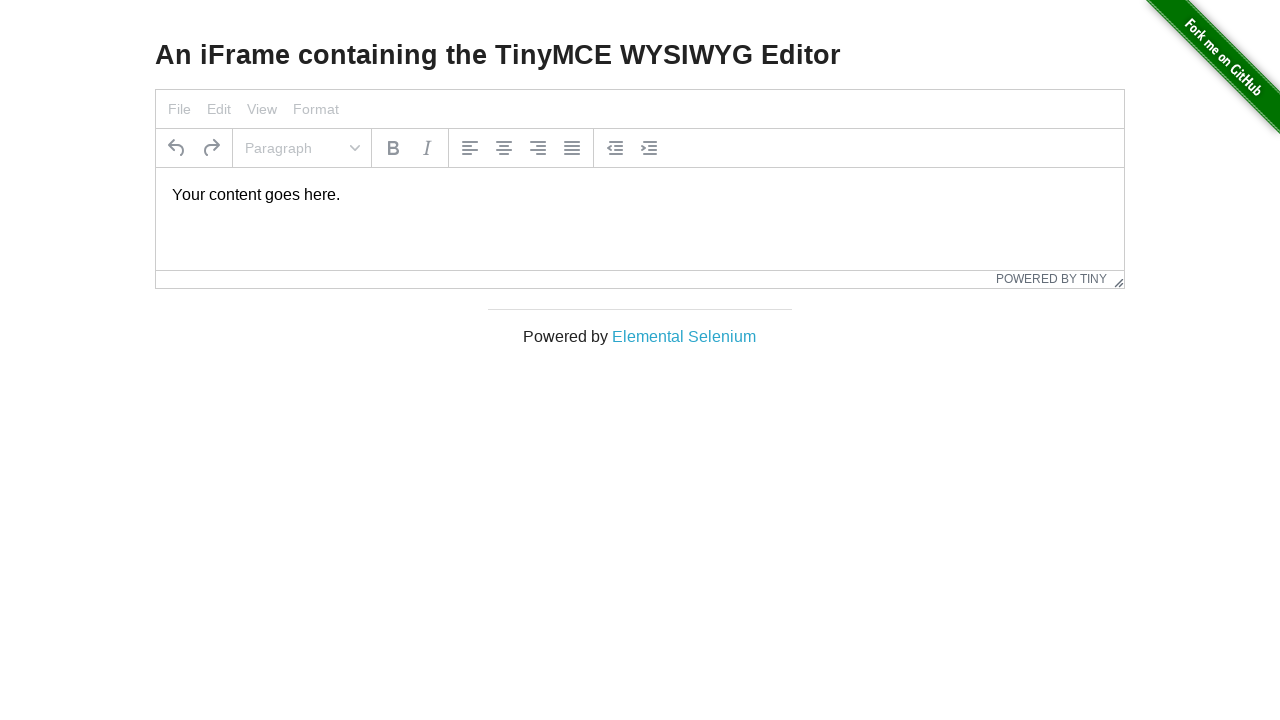

Selected all text in editor with Ctrl+A on #mce_0_ifr >> internal:control=enter-frame >> body#tinymce
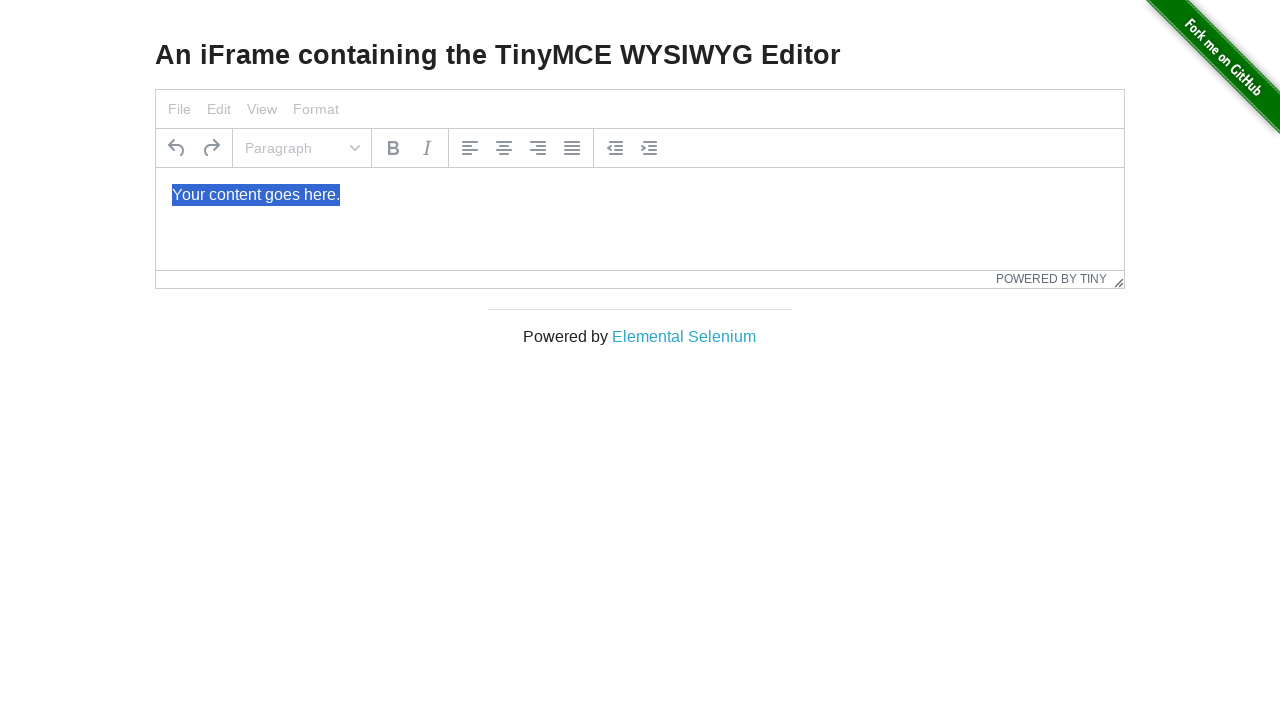

Deleted all text from editor on #mce_0_ifr >> internal:control=enter-frame >> body#tinymce
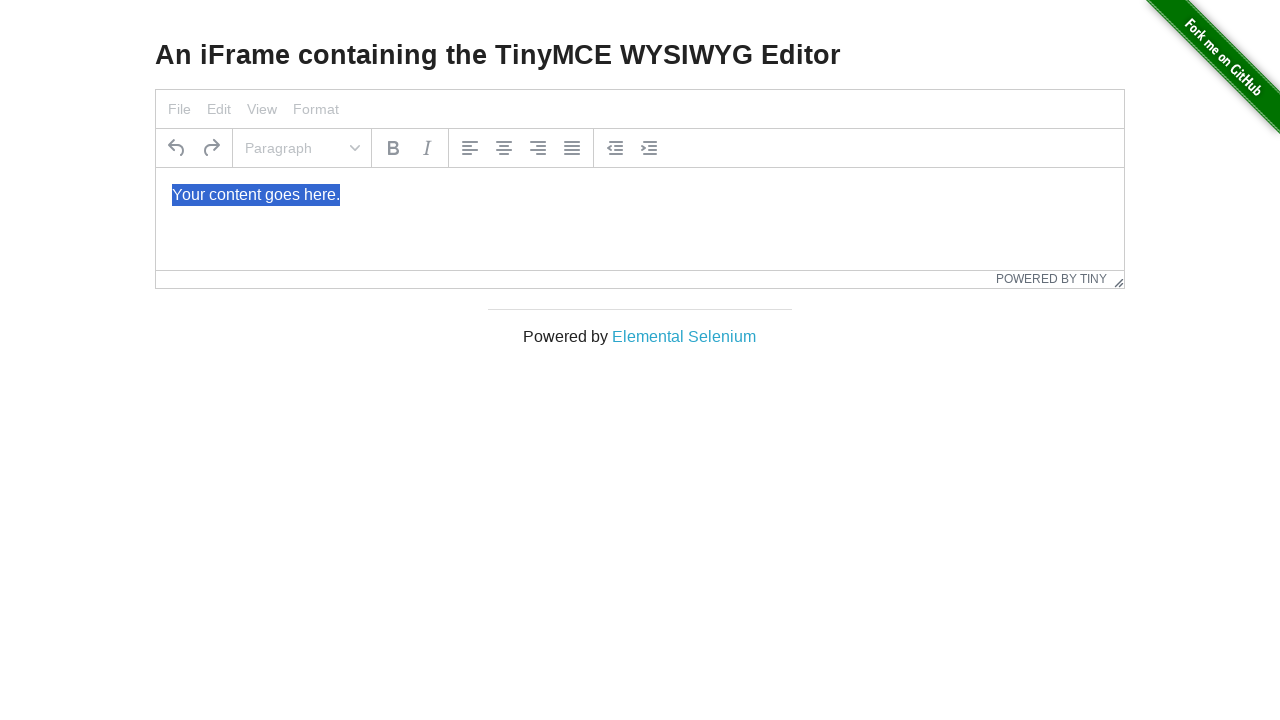

Typed uppercase text into TinyMCE editor on #mce_0_ifr >> internal:control=enter-frame >> body#tinymce
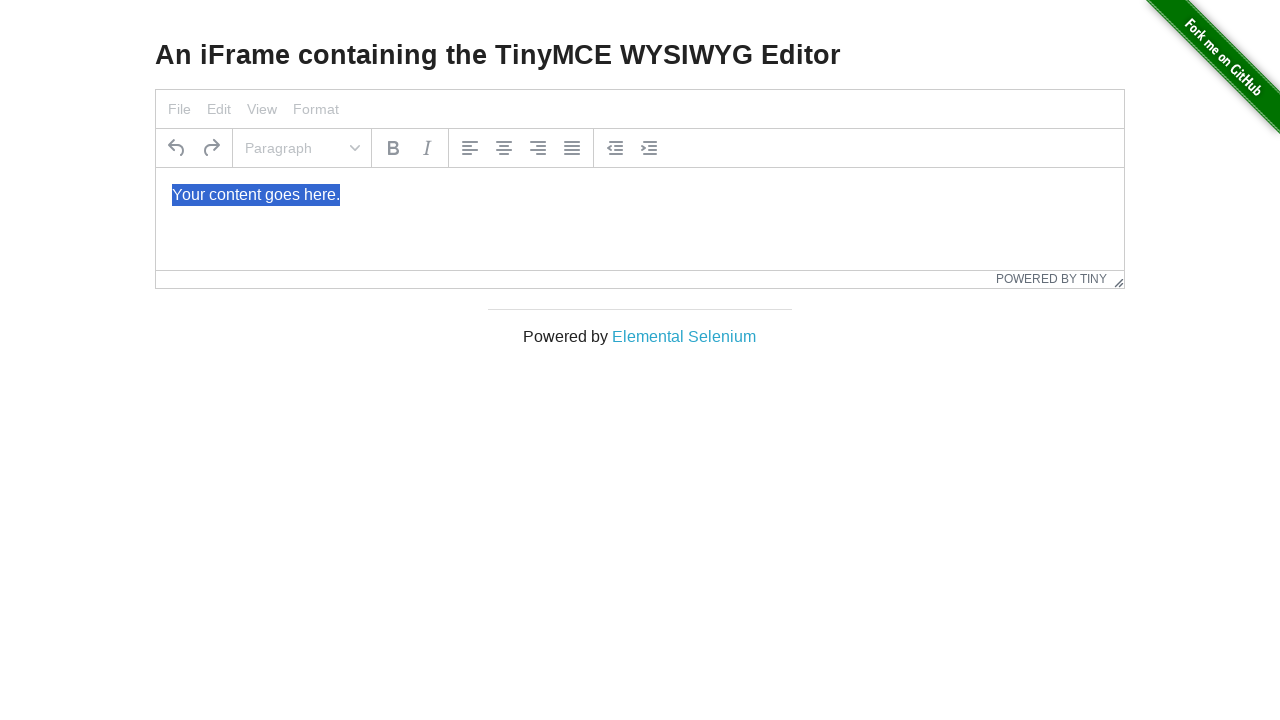

Retrieved heading text outside iframe: 'An iFrame containing the TinyMCE WYSIWYG Editor'
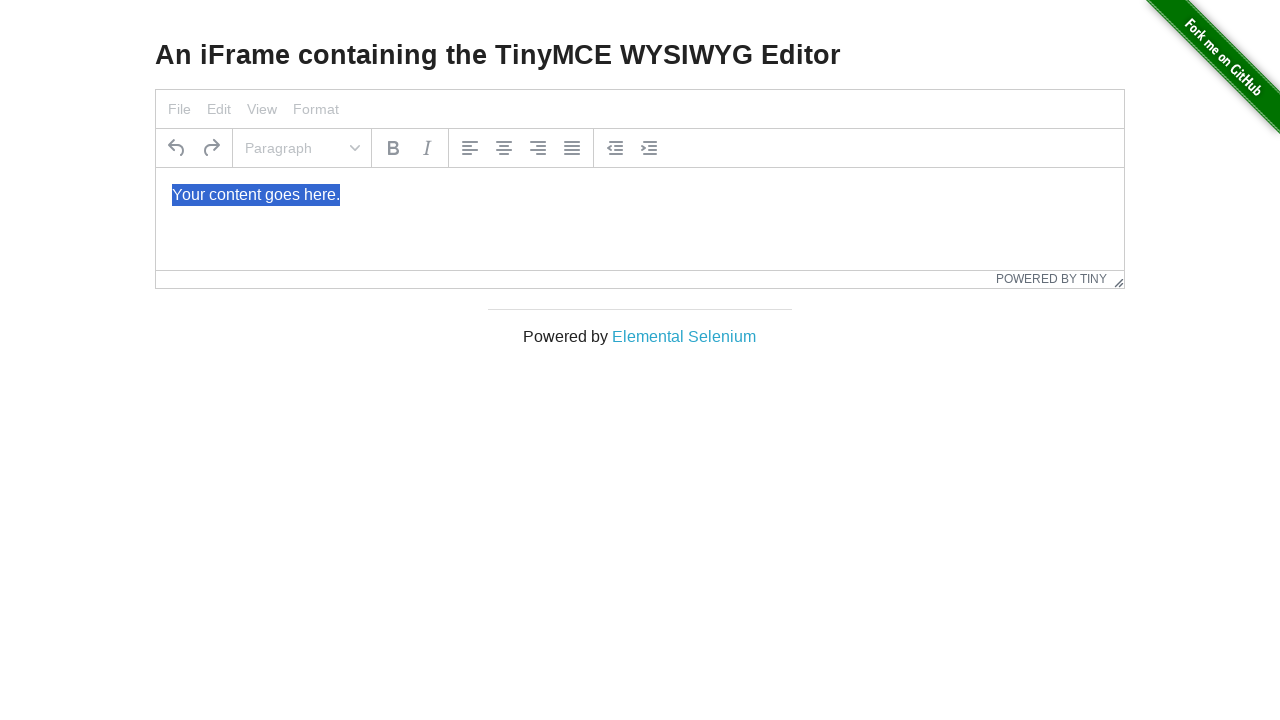

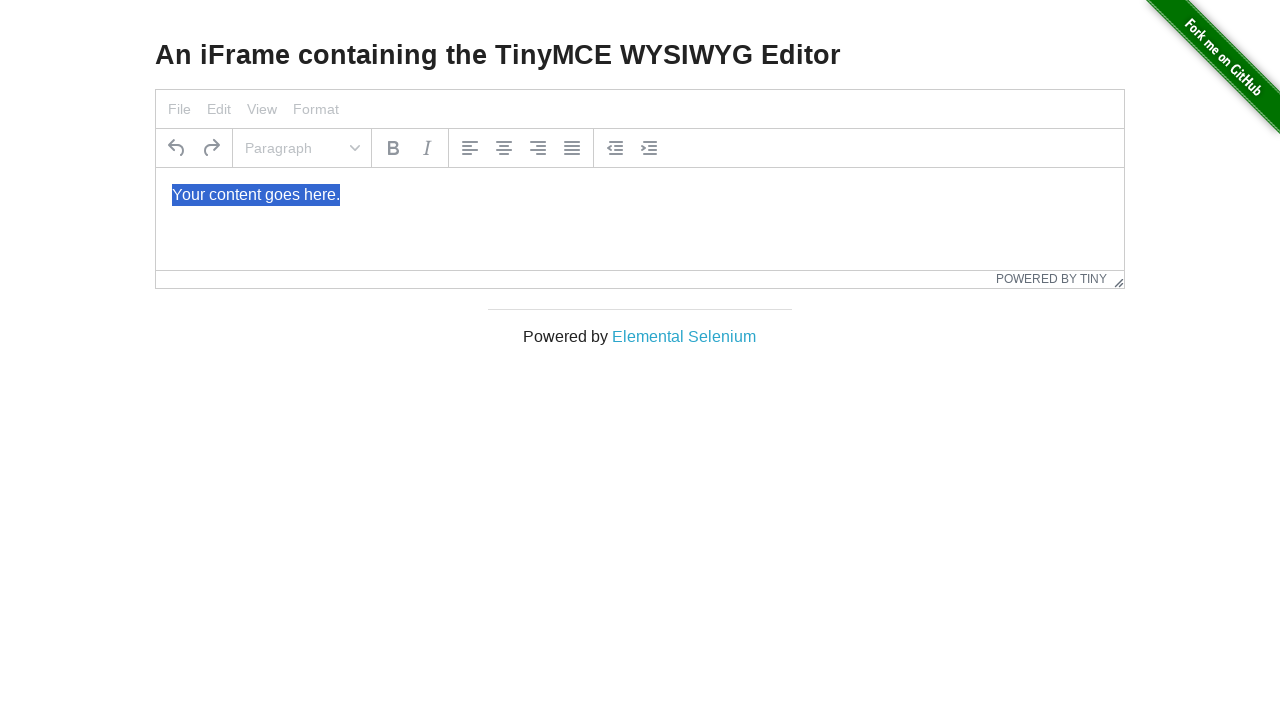